Tests various dropdown interactions including incrementing passenger counts (adults and children), selecting origin and destination from dynamic dropdowns, and using an auto-suggestive dropdown to select a country.

Starting URL: https://rahulshettyacademy.com/dropdownsPractise/#

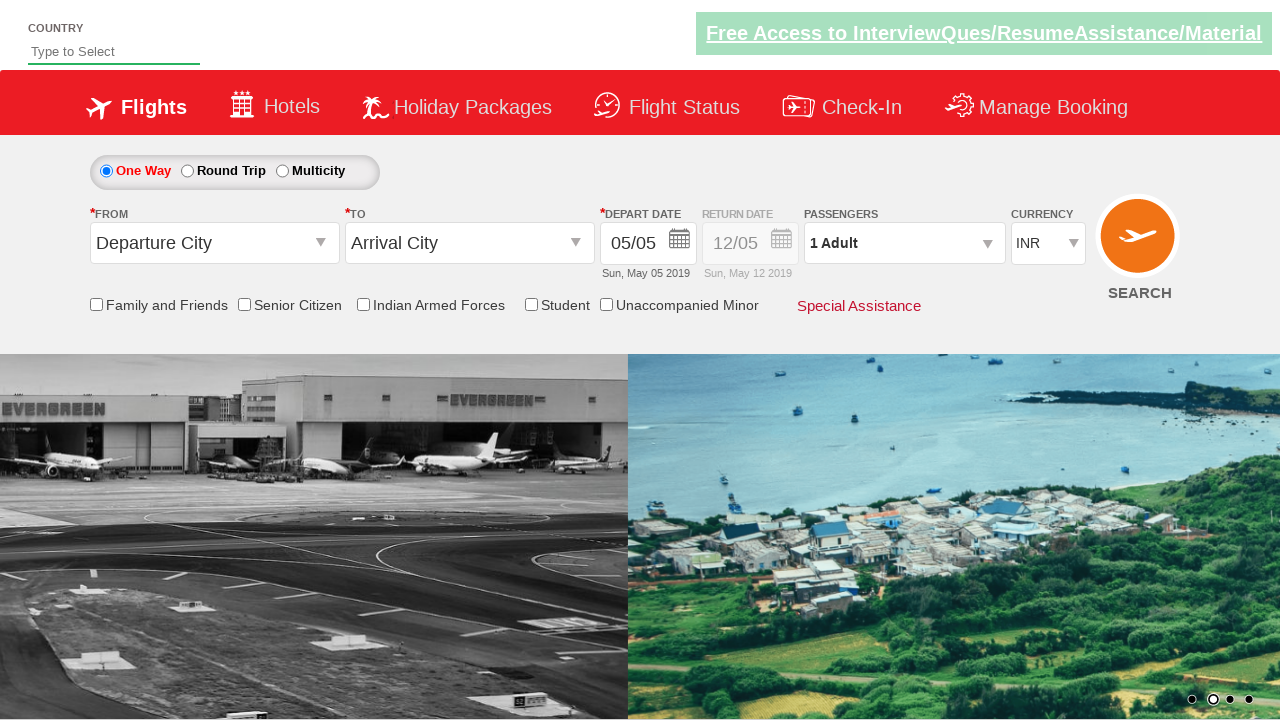

Clicked passenger info dropdown to open it at (904, 243) on #divpaxinfo
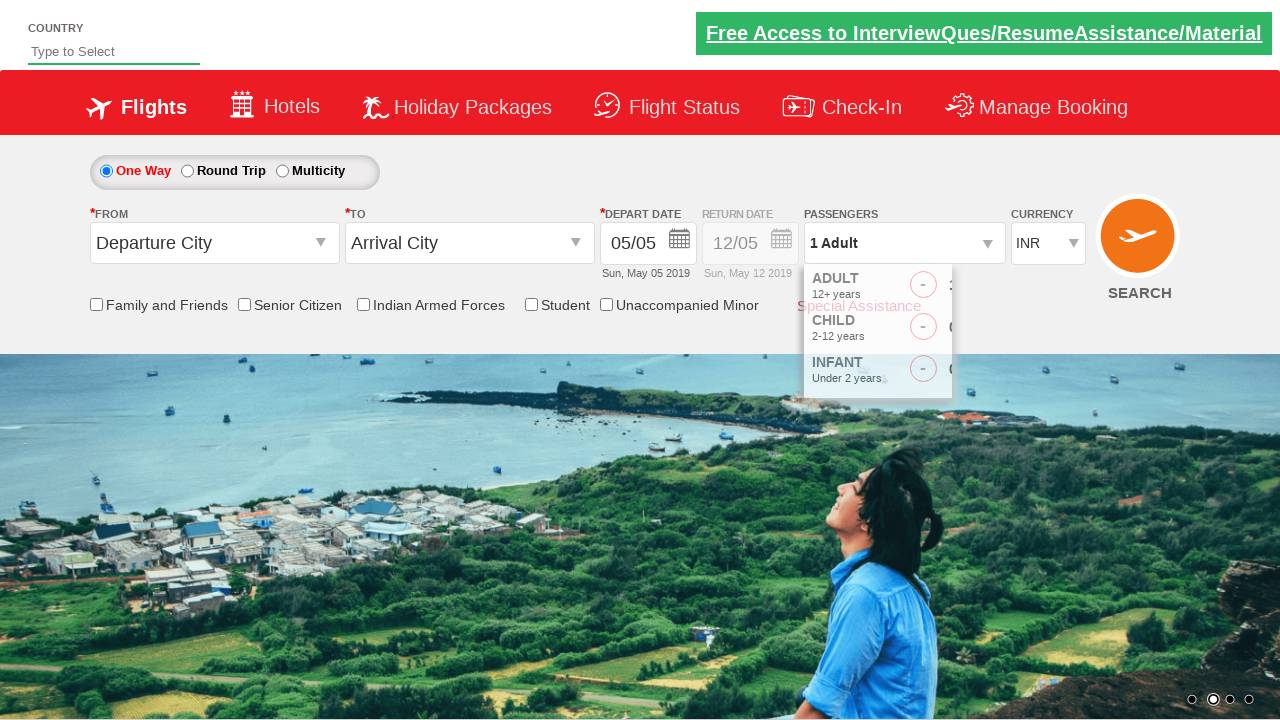

Waited for passenger info dropdown to load
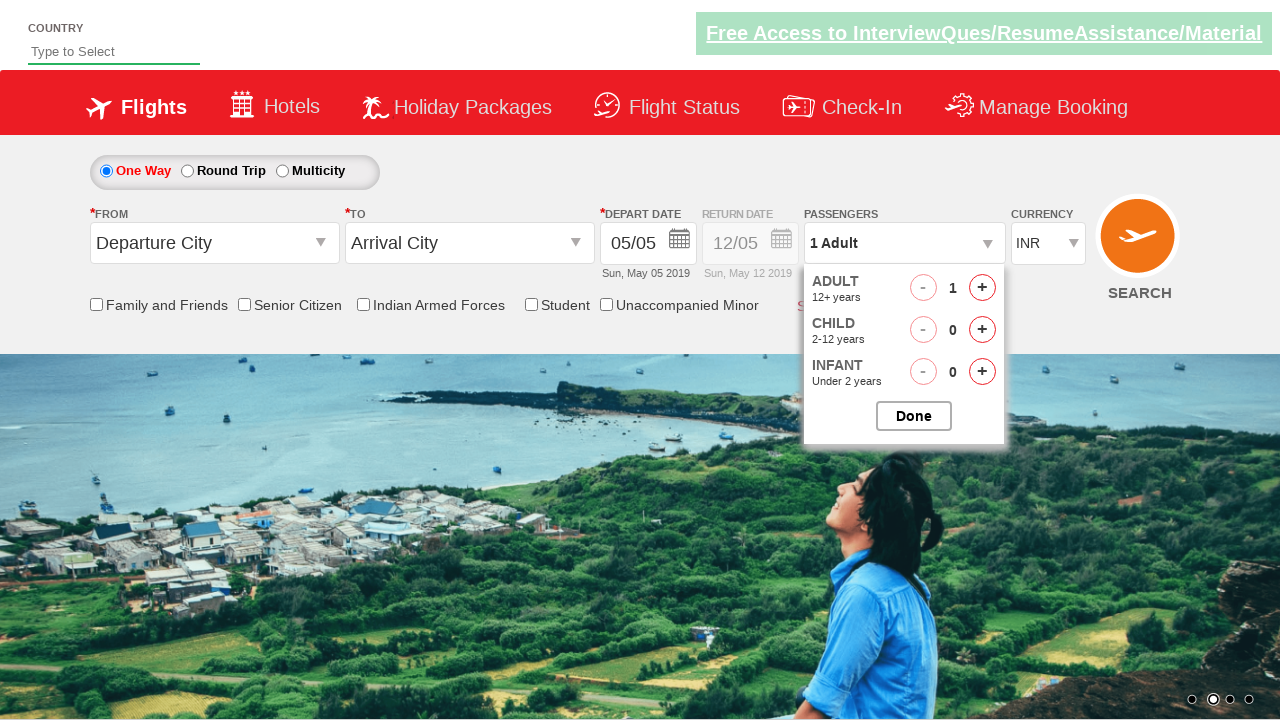

Incremented adult count (iteration 1 of 4) at (982, 288) on #hrefIncAdt
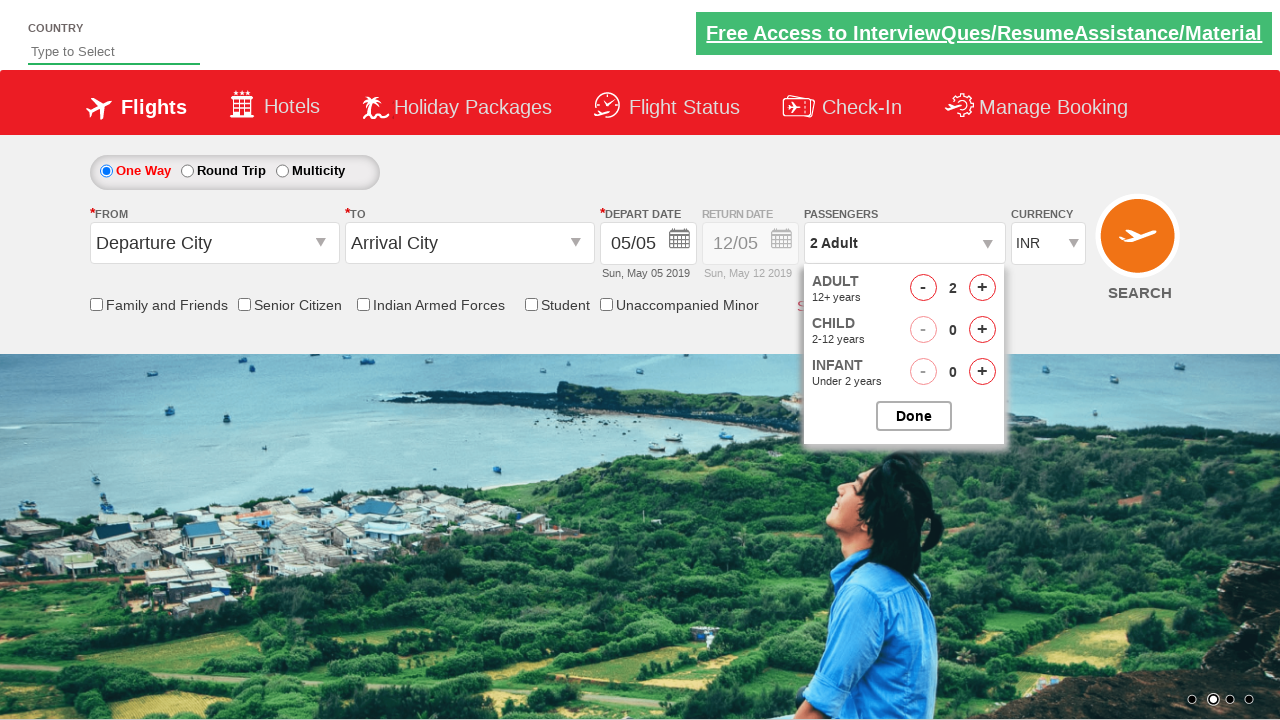

Incremented adult count (iteration 2 of 4) at (982, 288) on #hrefIncAdt
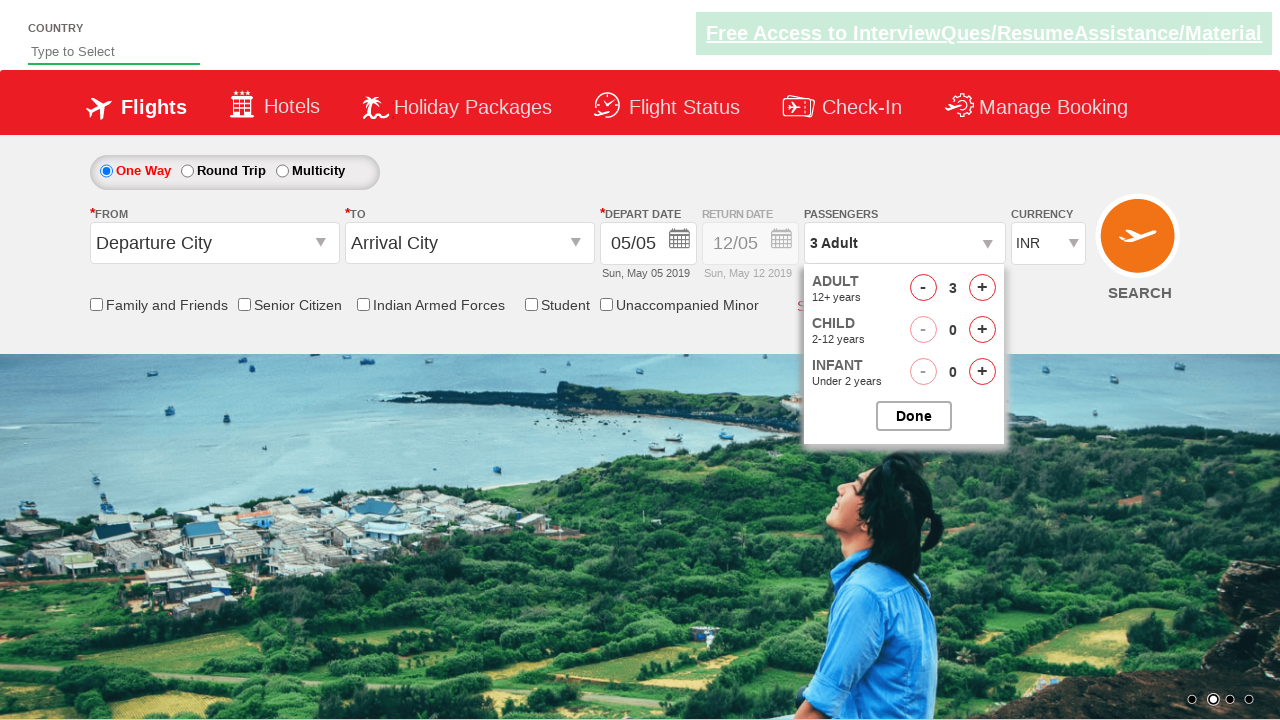

Incremented adult count (iteration 3 of 4) at (982, 288) on #hrefIncAdt
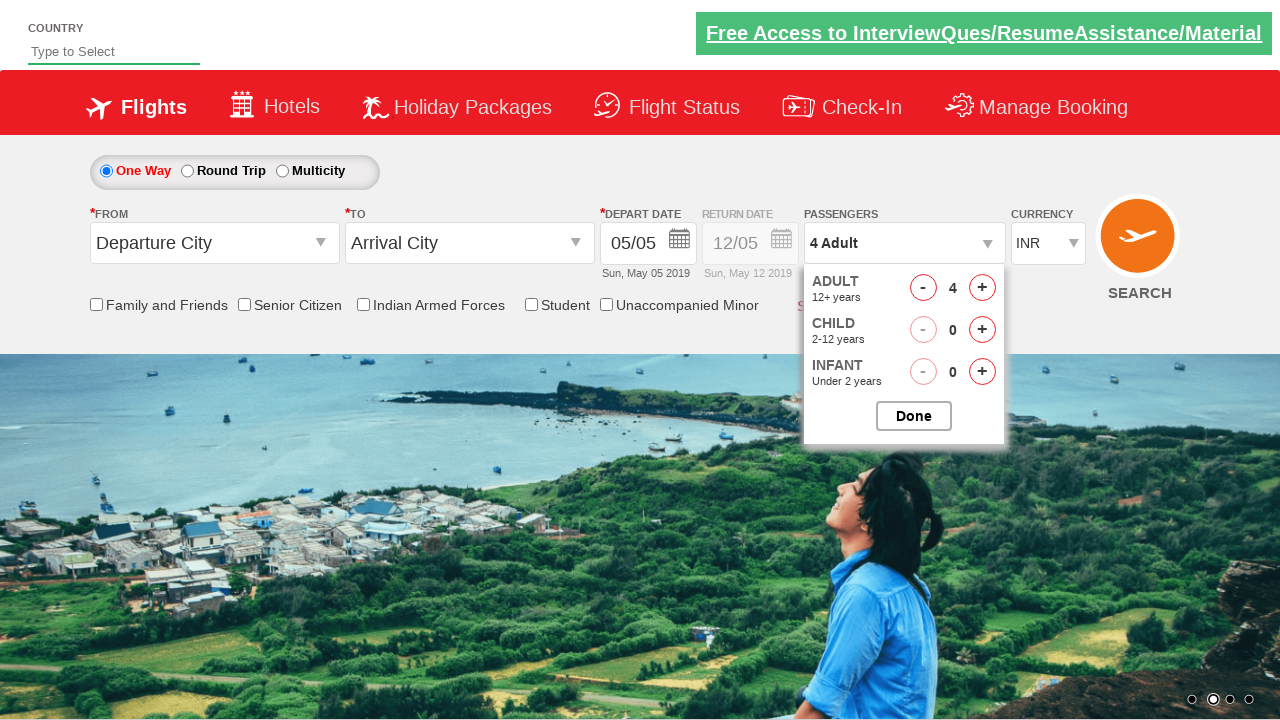

Incremented adult count (iteration 4 of 4) at (982, 288) on #hrefIncAdt
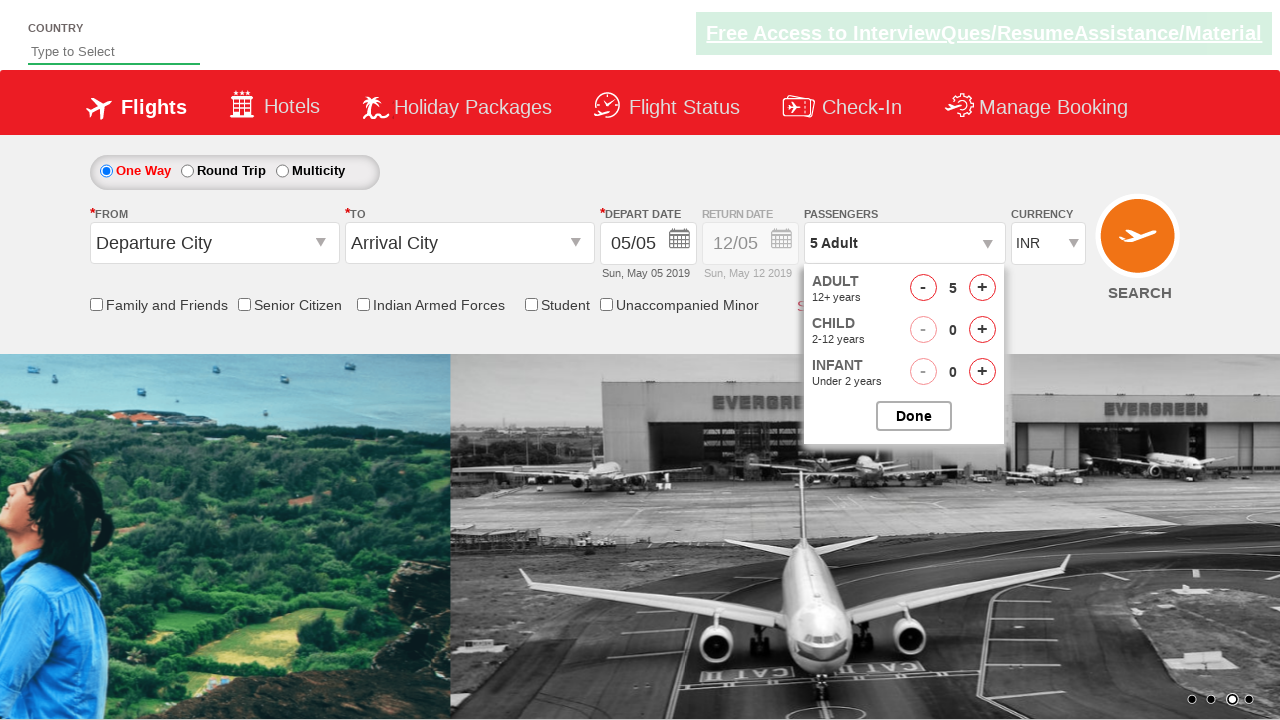

Incremented child count (iteration 1 of 2) at (982, 330) on #hrefIncChd
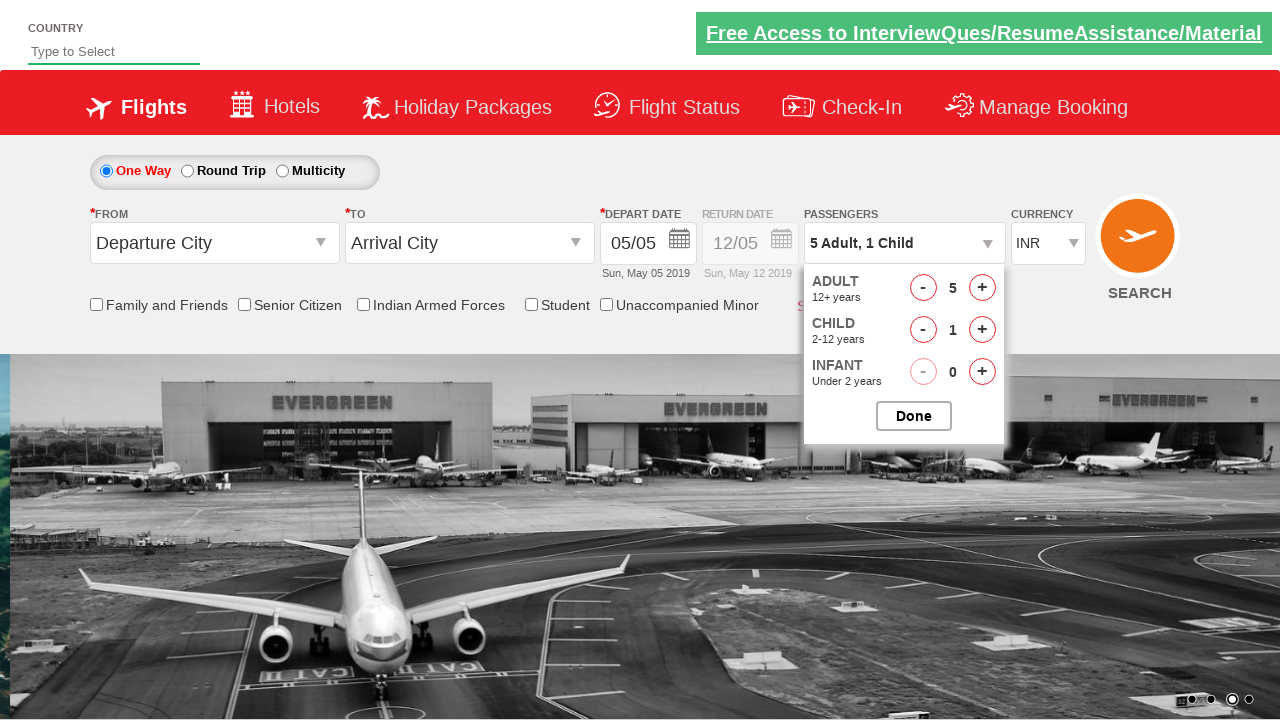

Incremented child count (iteration 2 of 2) at (982, 330) on #hrefIncChd
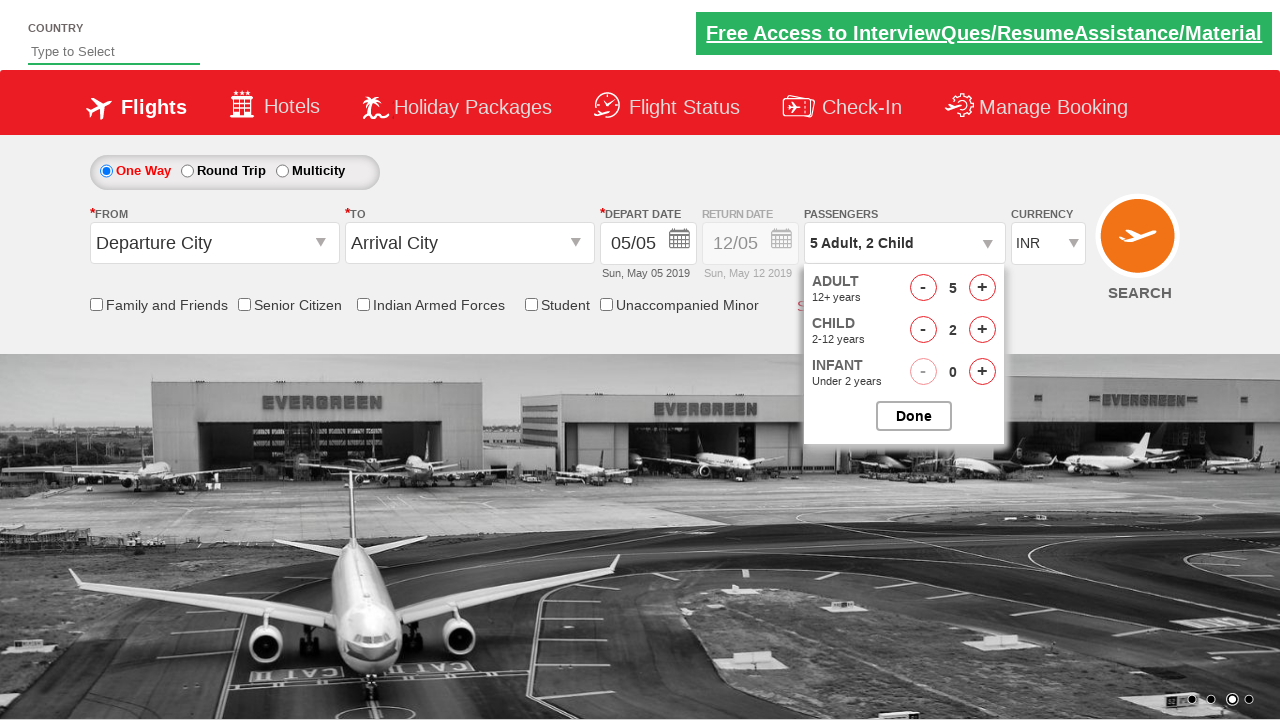

Clicked origin station dropdown at (214, 243) on #ctl00_mainContent_ddl_originStation1_CTXT
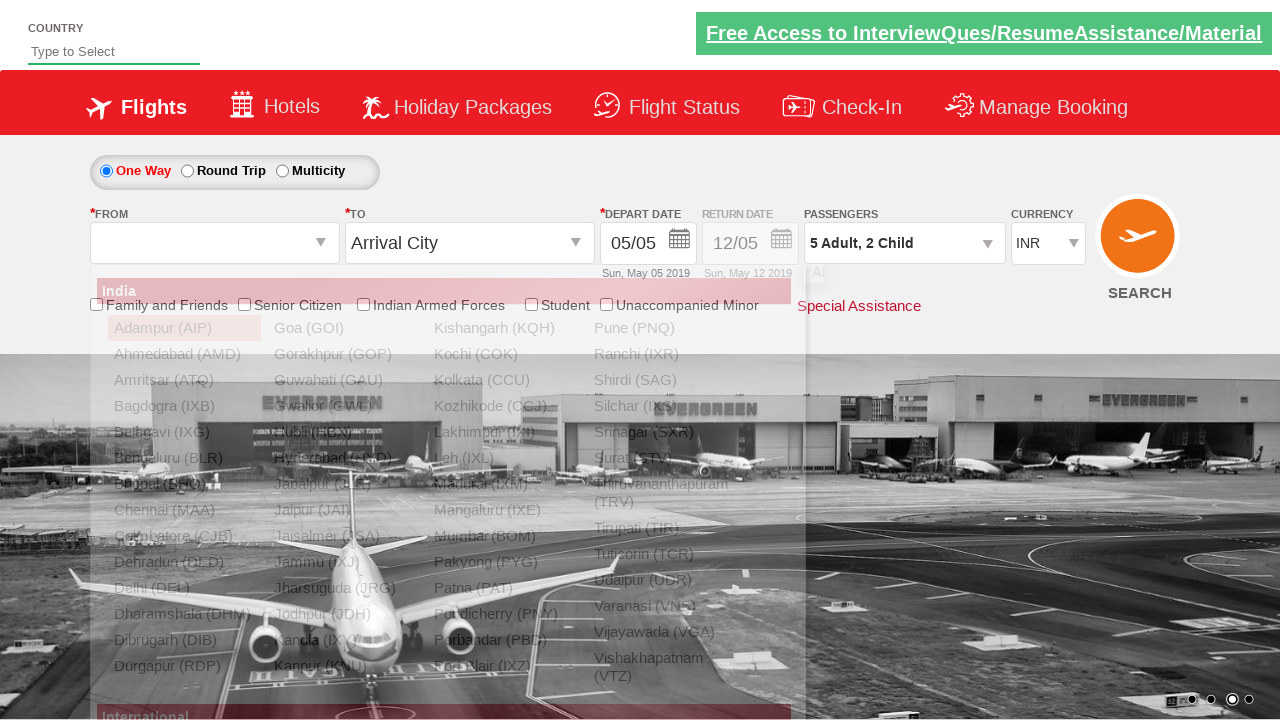

Selected IXL as origin station at (504, 458) on xpath=//a[@value='IXL']
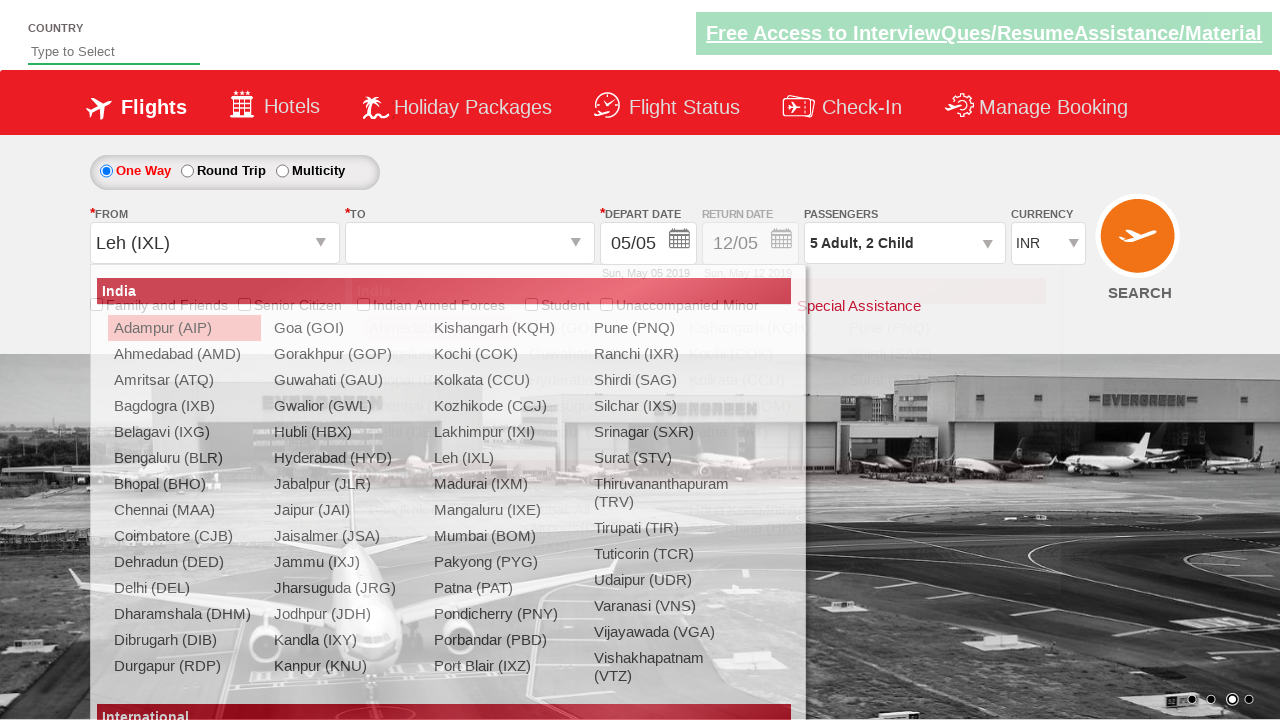

Waited for origin station selection to complete
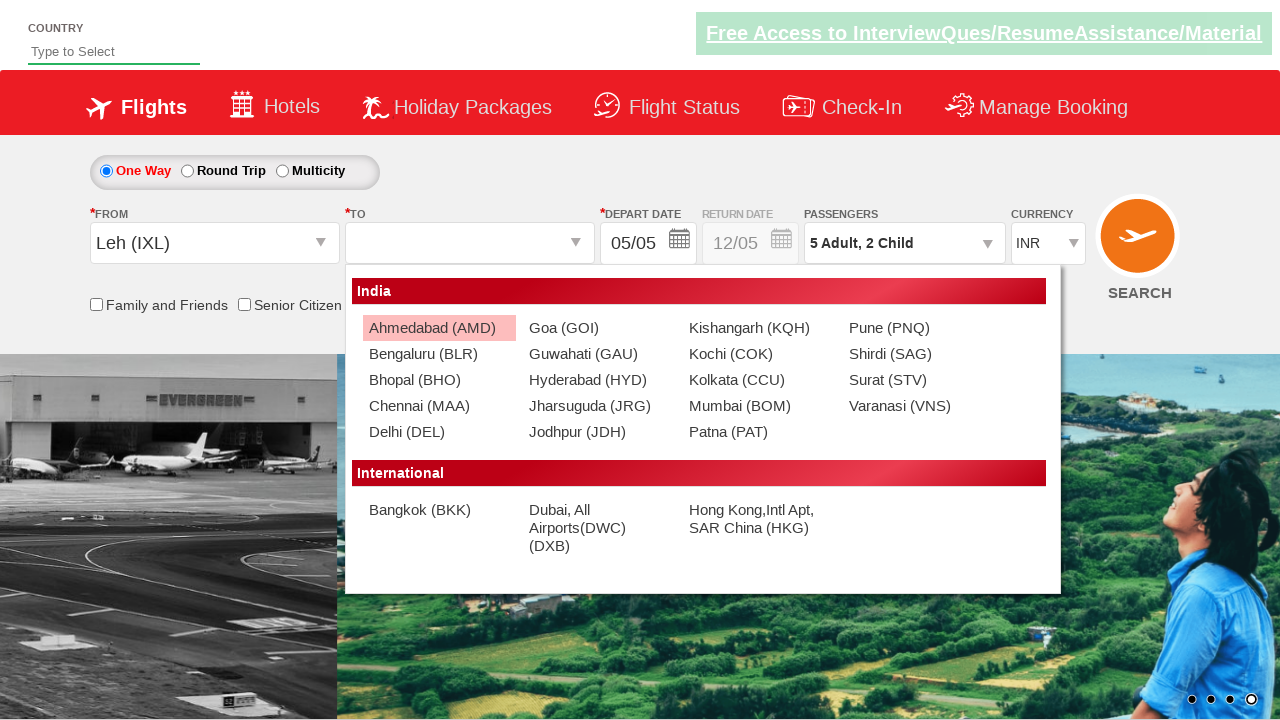

Selected CCU as destination station at (759, 380) on (//a[@value='CCU'])[2]
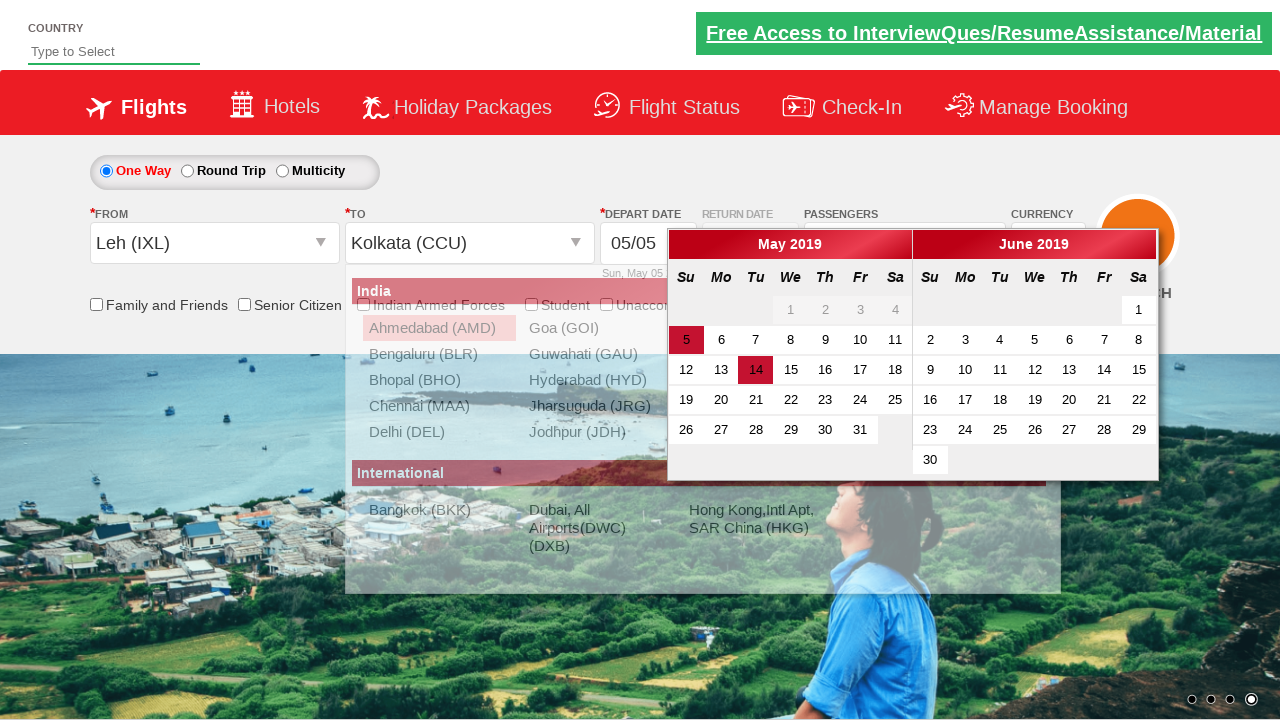

Typed 'ind' in auto-suggestive country dropdown on #autosuggest
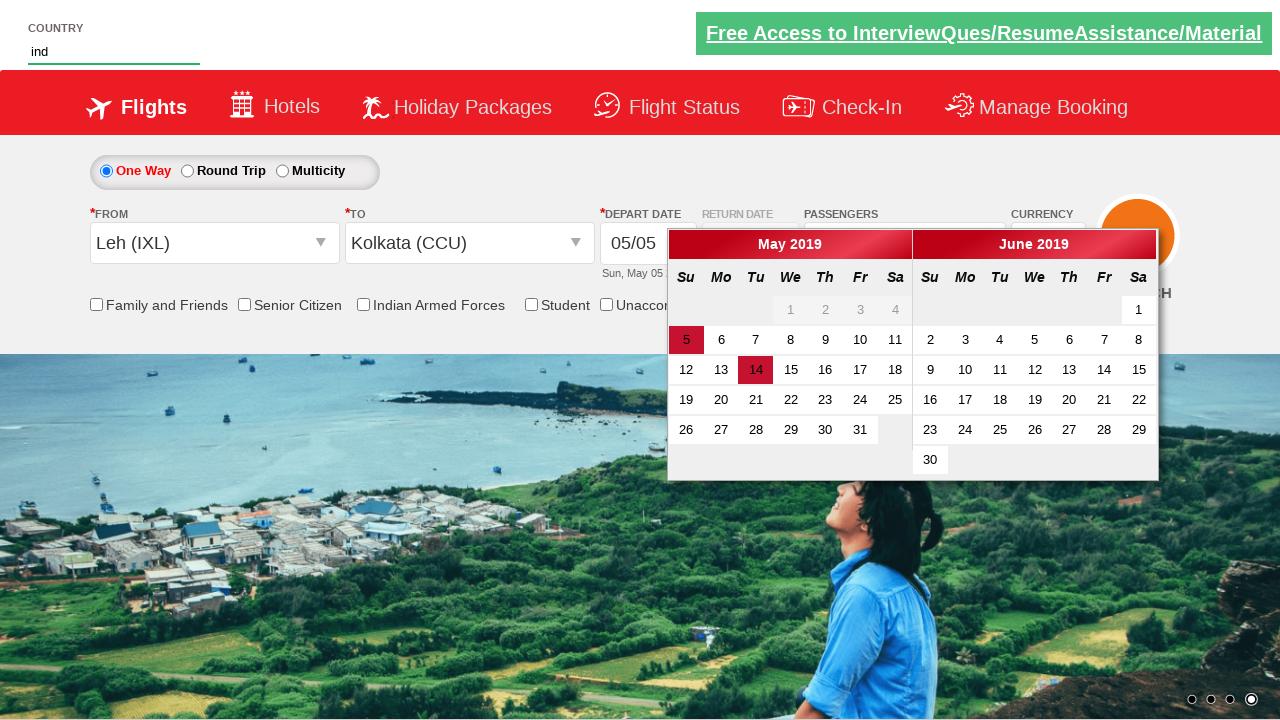

Waited for auto-suggestive dropdown suggestions to load
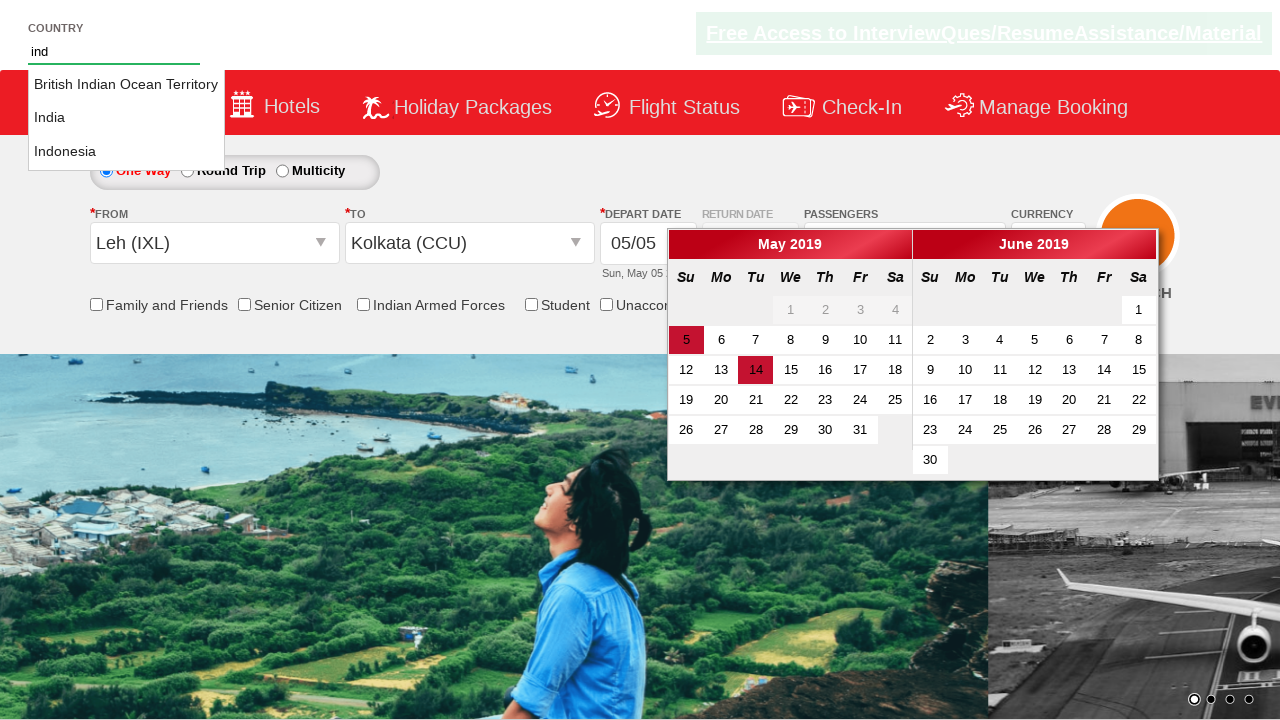

Auto-suggestive dropdown suggestions are now visible
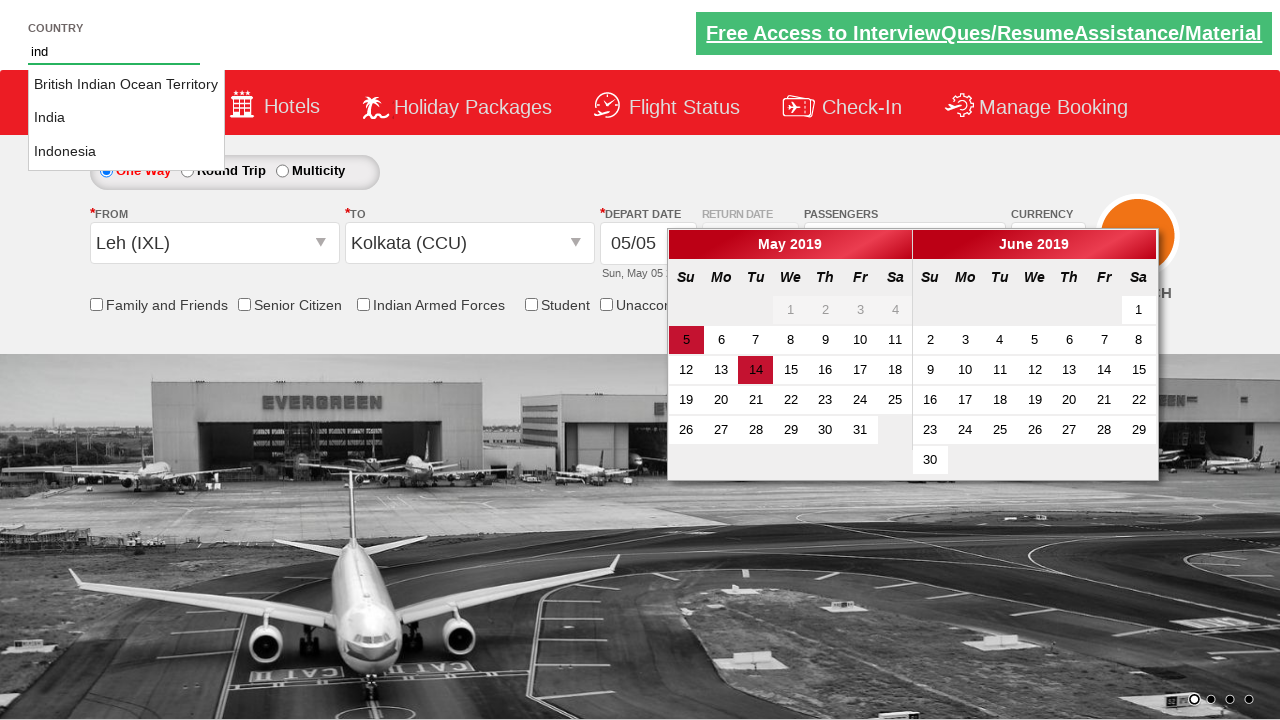

Selected 'India' from auto-suggestive dropdown suggestions at (126, 118) on li.ui-menu-item a >> nth=1
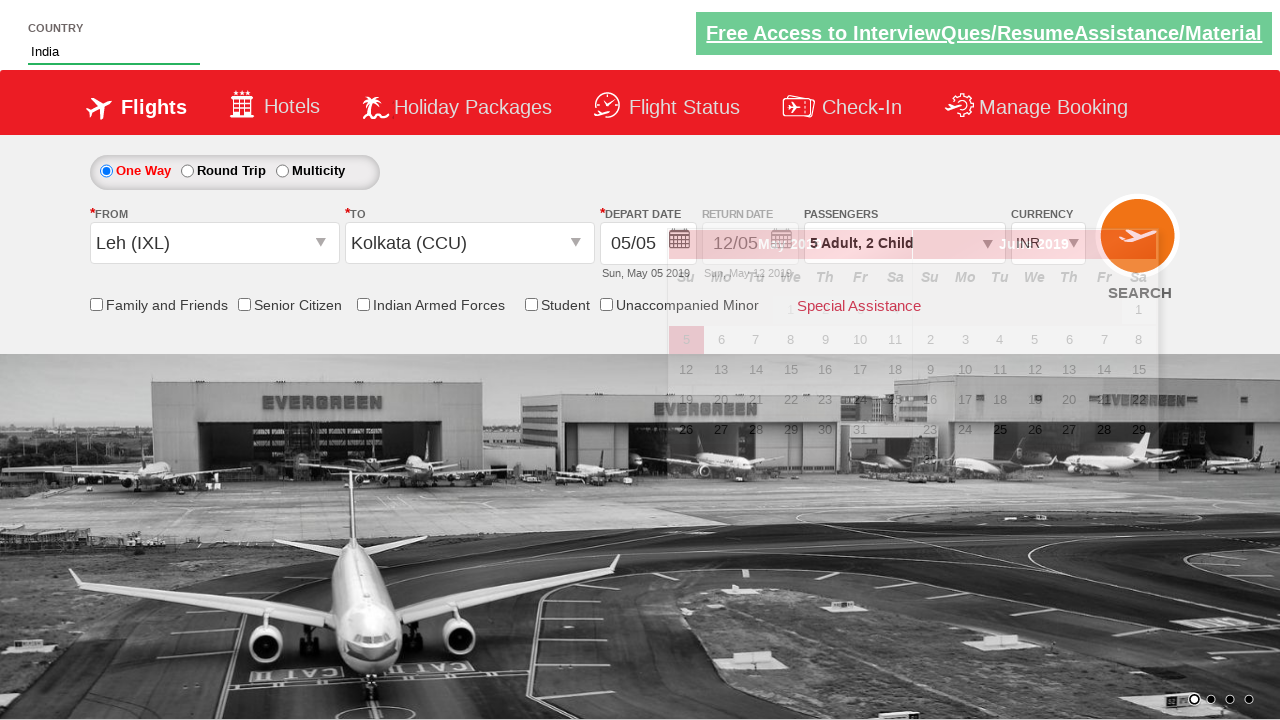

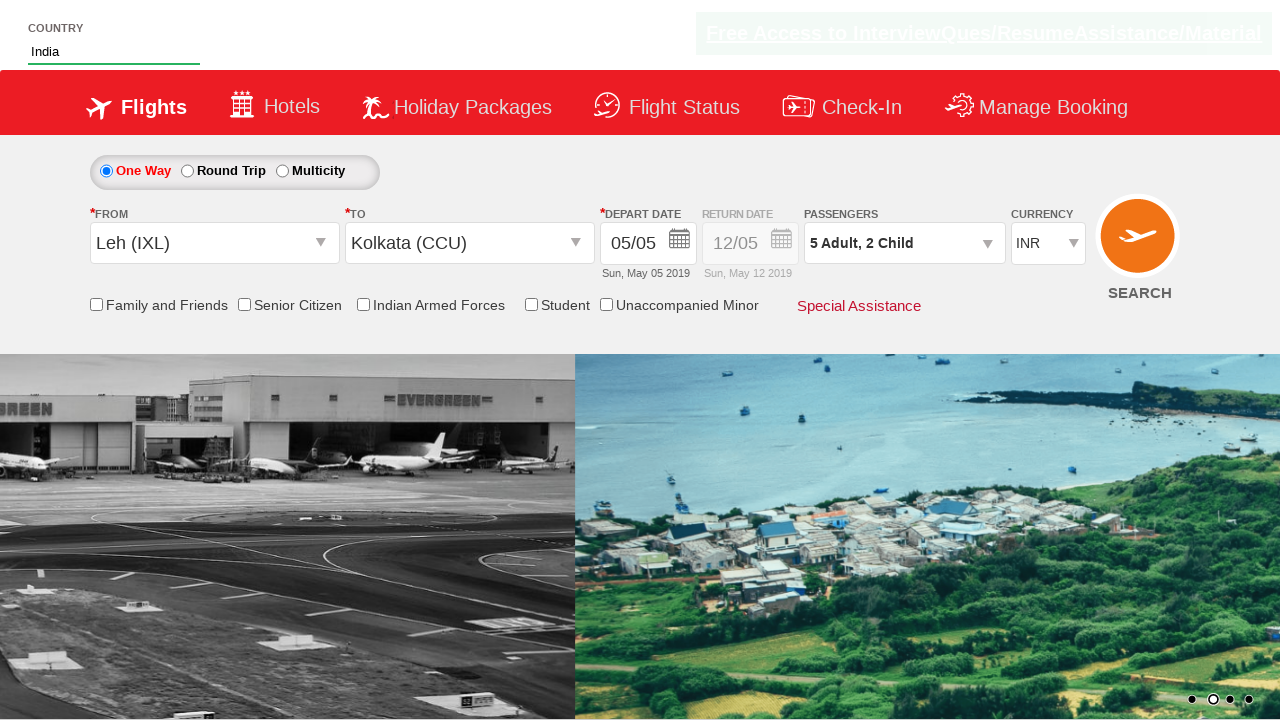